Tests opening footer links in new tabs by using keyboard shortcuts and switching between browser tabs

Starting URL: http://qaclickacademy.com/practice.php

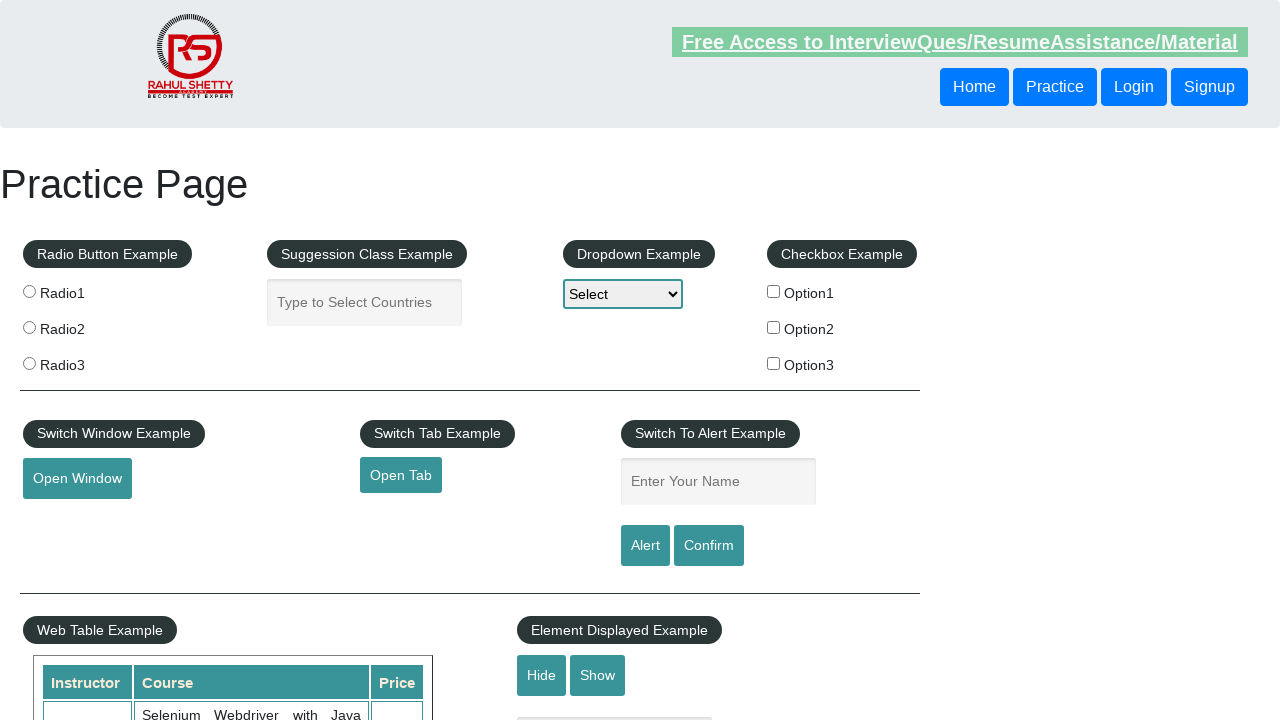

Located footer section with ID 'gf-BIG'
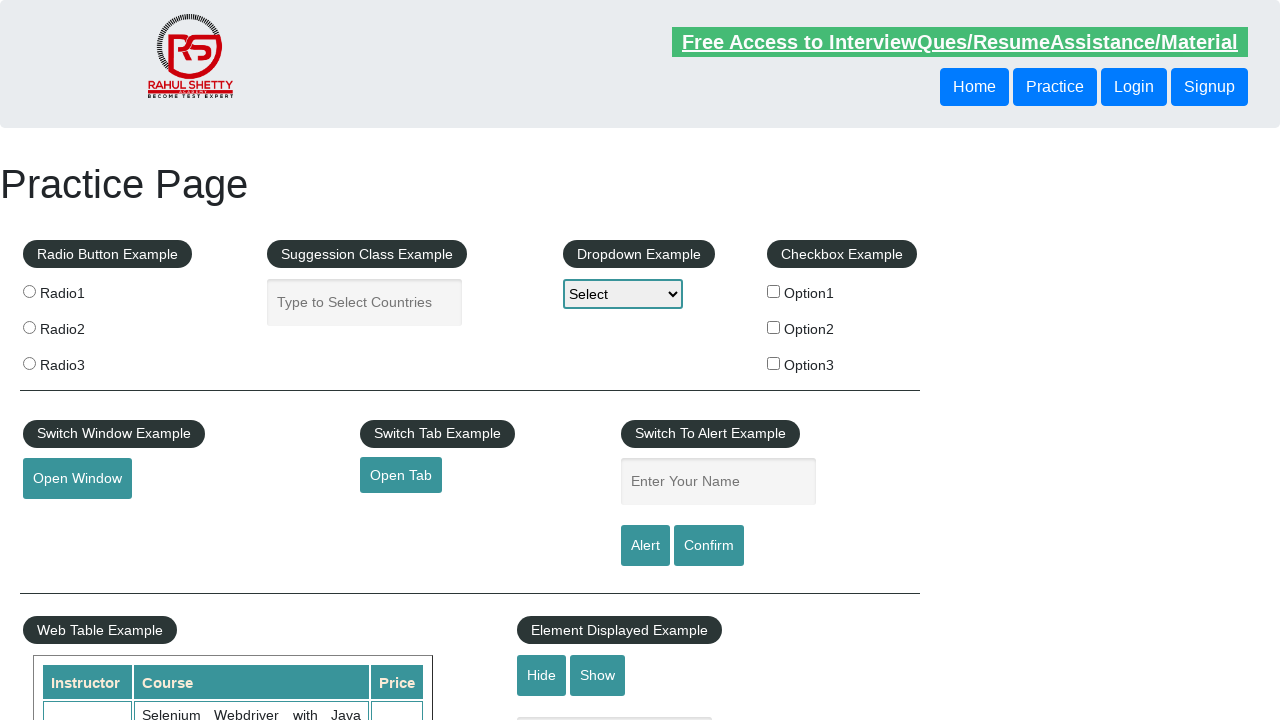

Located first column in footer table
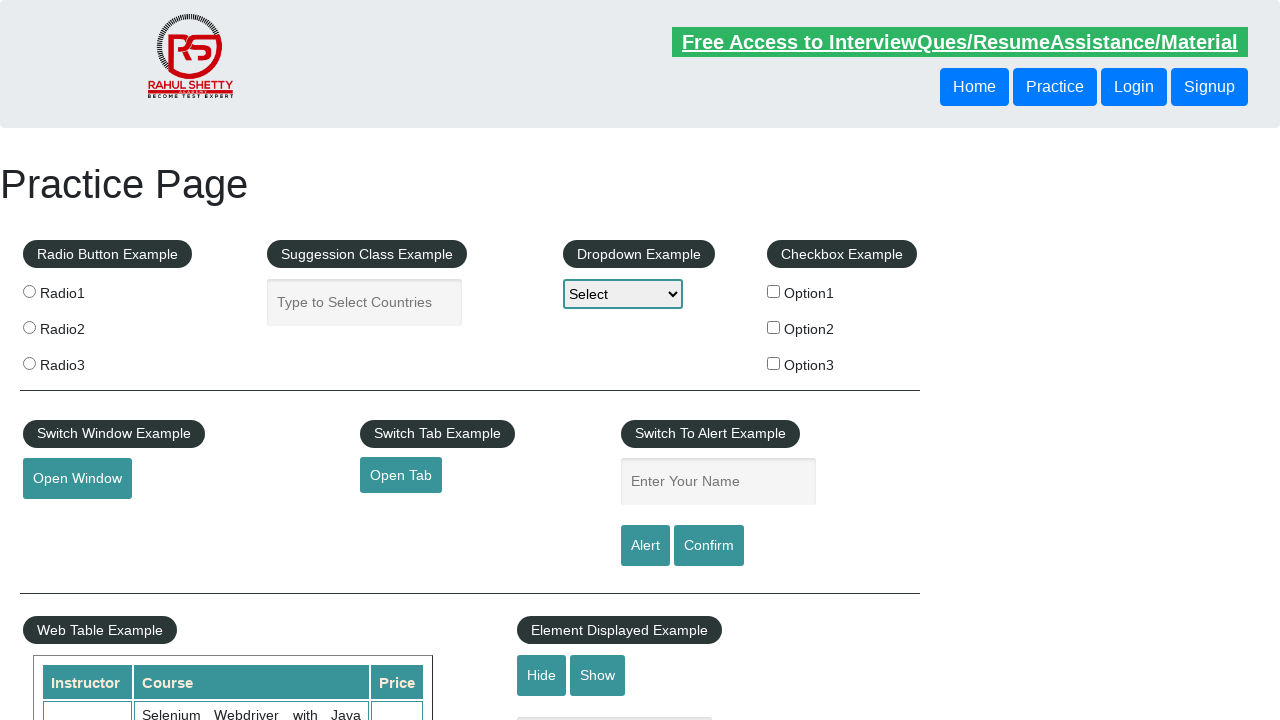

Located all anchor links in footer column
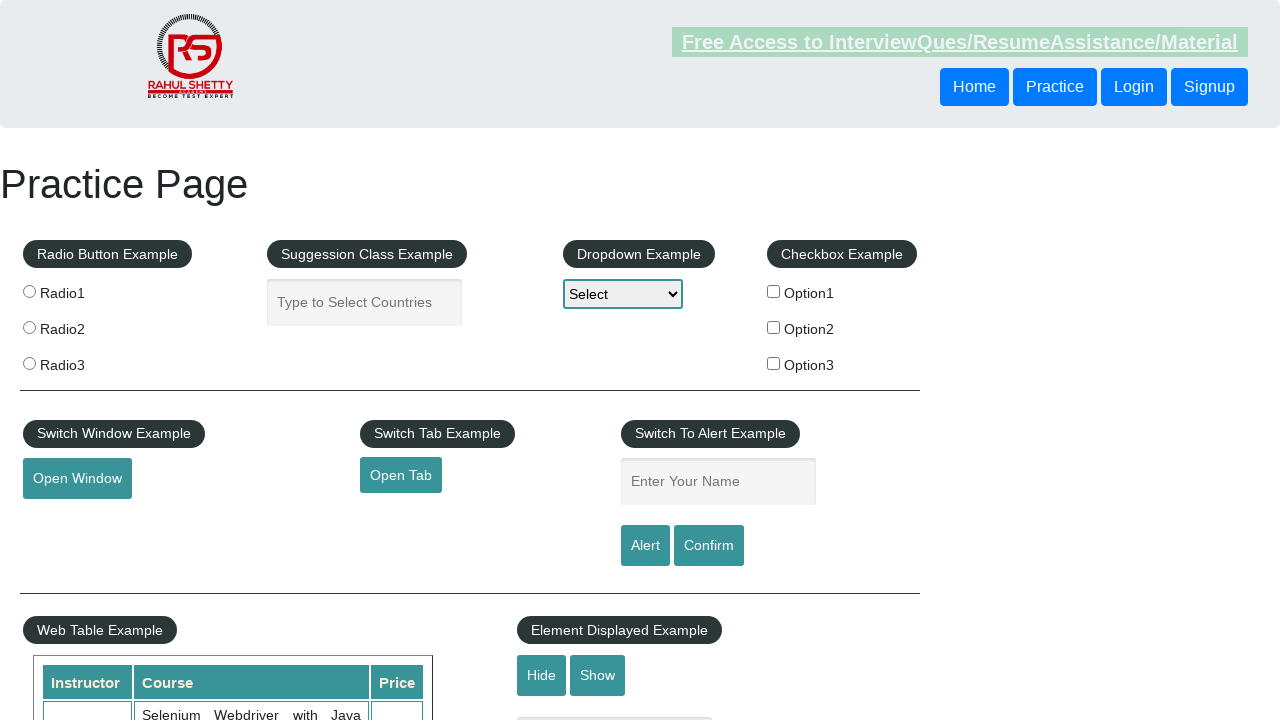

Found 5 links in footer column
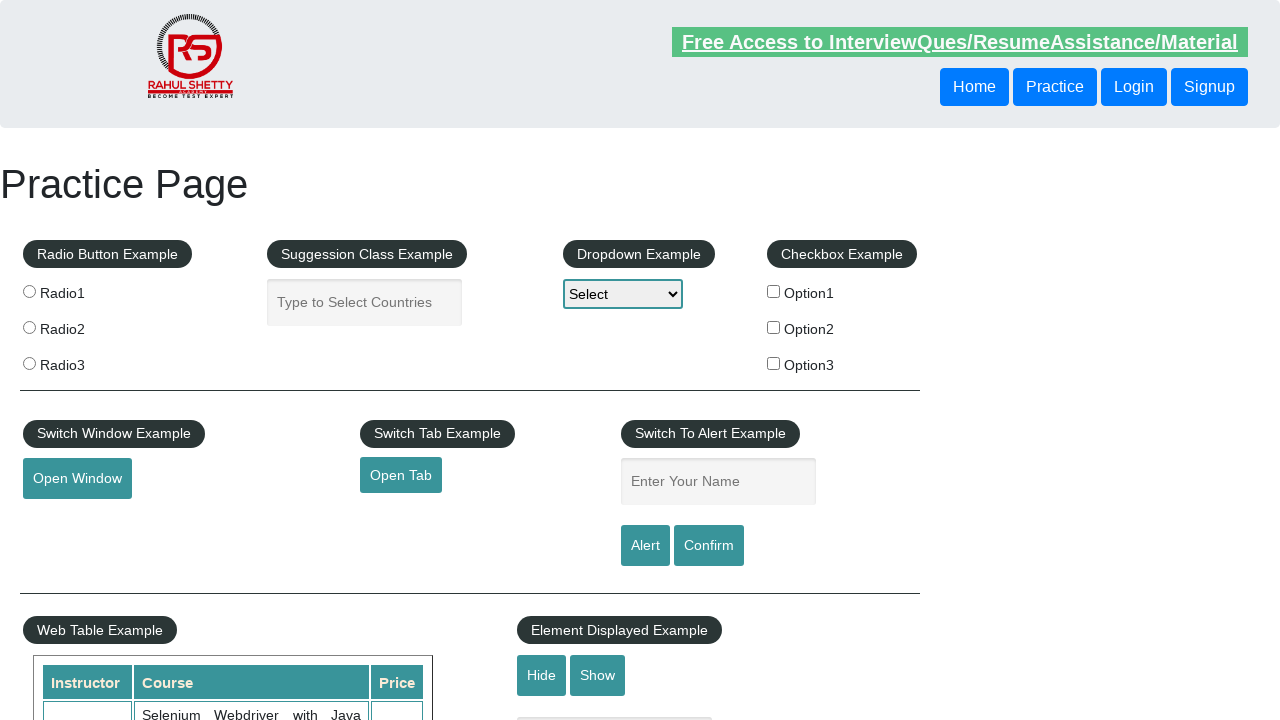

Stored reference to original tab
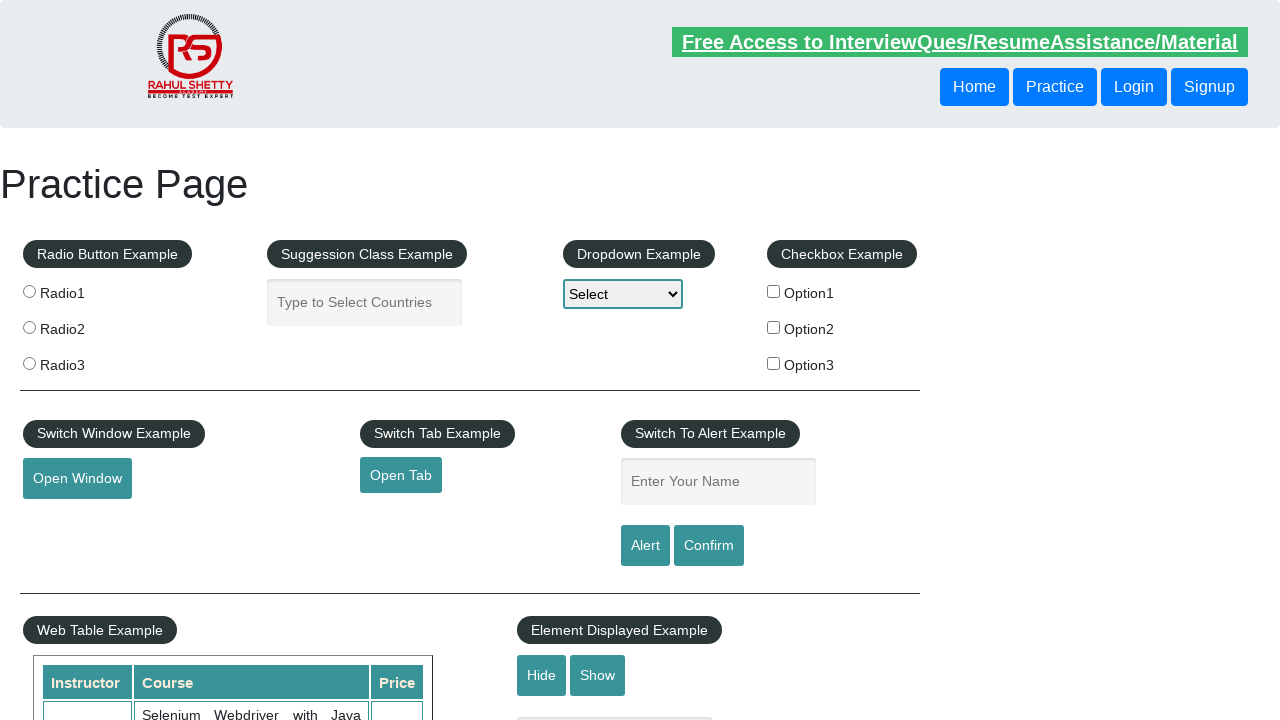

Opened footer link 1 in new tab using Ctrl+Click at (68, 520) on #gf-BIG >> xpath=//table/tbody/tr/td[1]/ul >> a >> nth=1
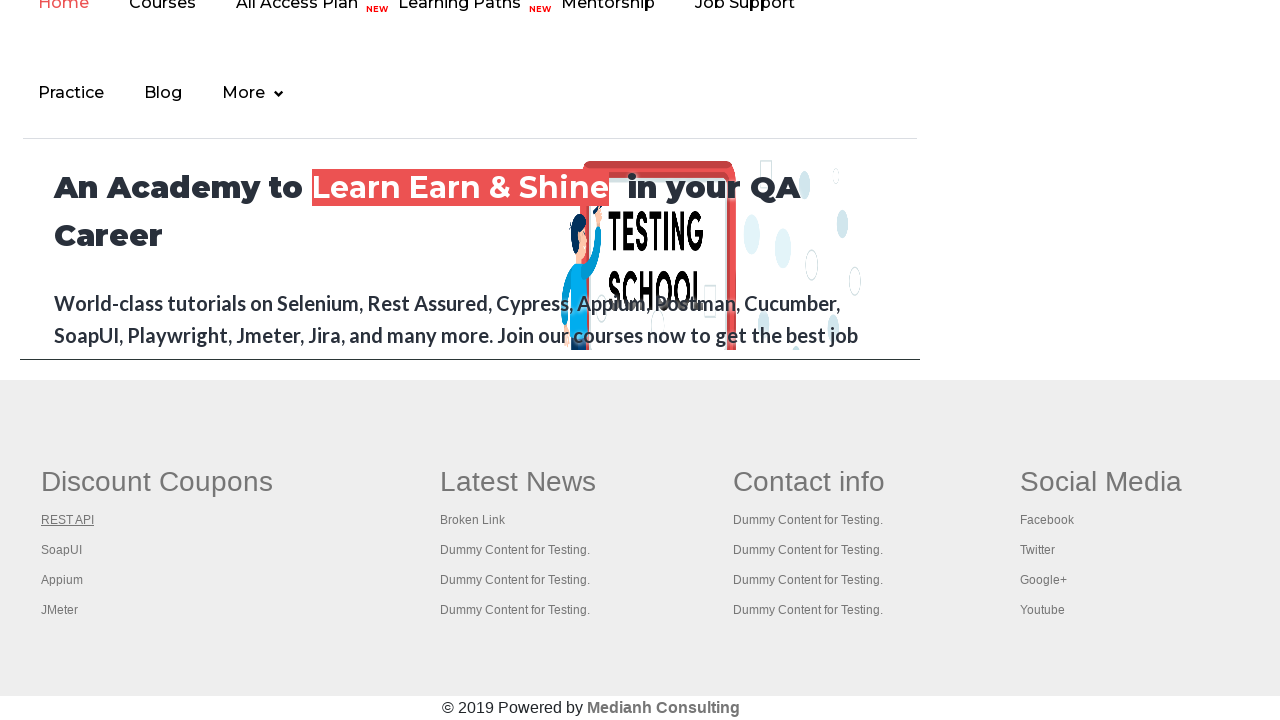

Opened footer link 2 in new tab using Ctrl+Click at (62, 550) on #gf-BIG >> xpath=//table/tbody/tr/td[1]/ul >> a >> nth=2
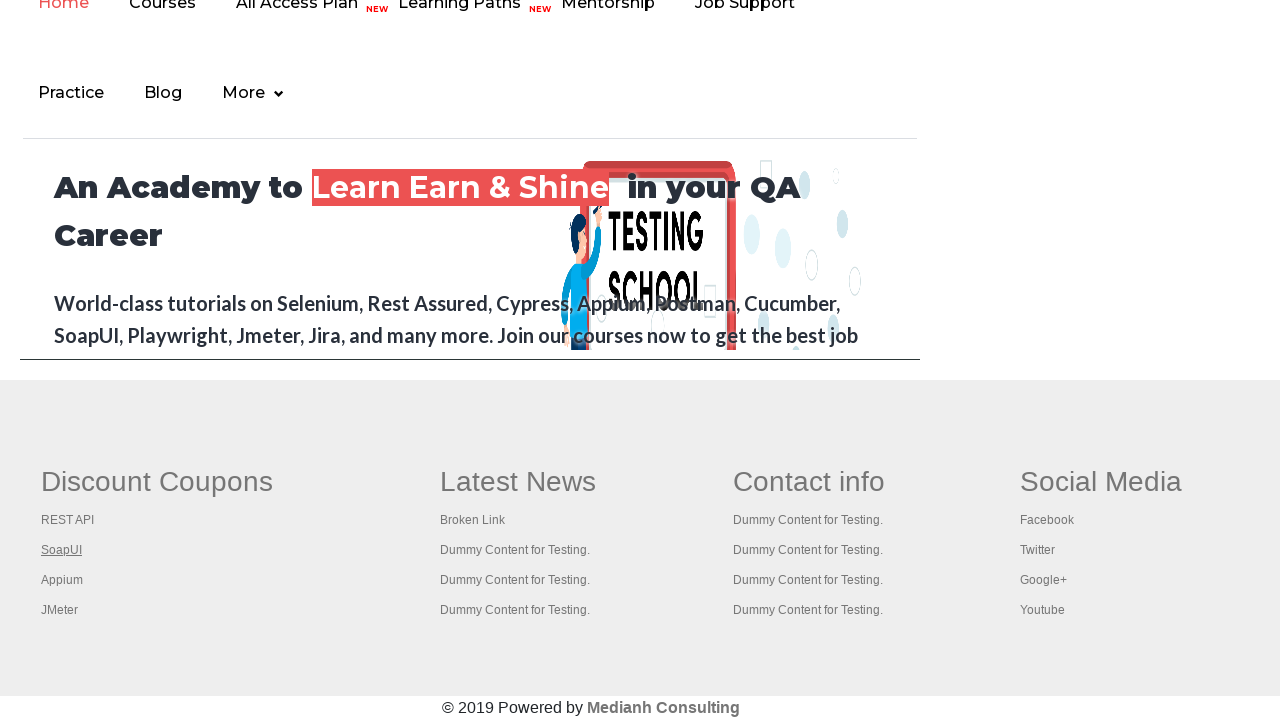

Opened footer link 3 in new tab using Ctrl+Click at (62, 580) on #gf-BIG >> xpath=//table/tbody/tr/td[1]/ul >> a >> nth=3
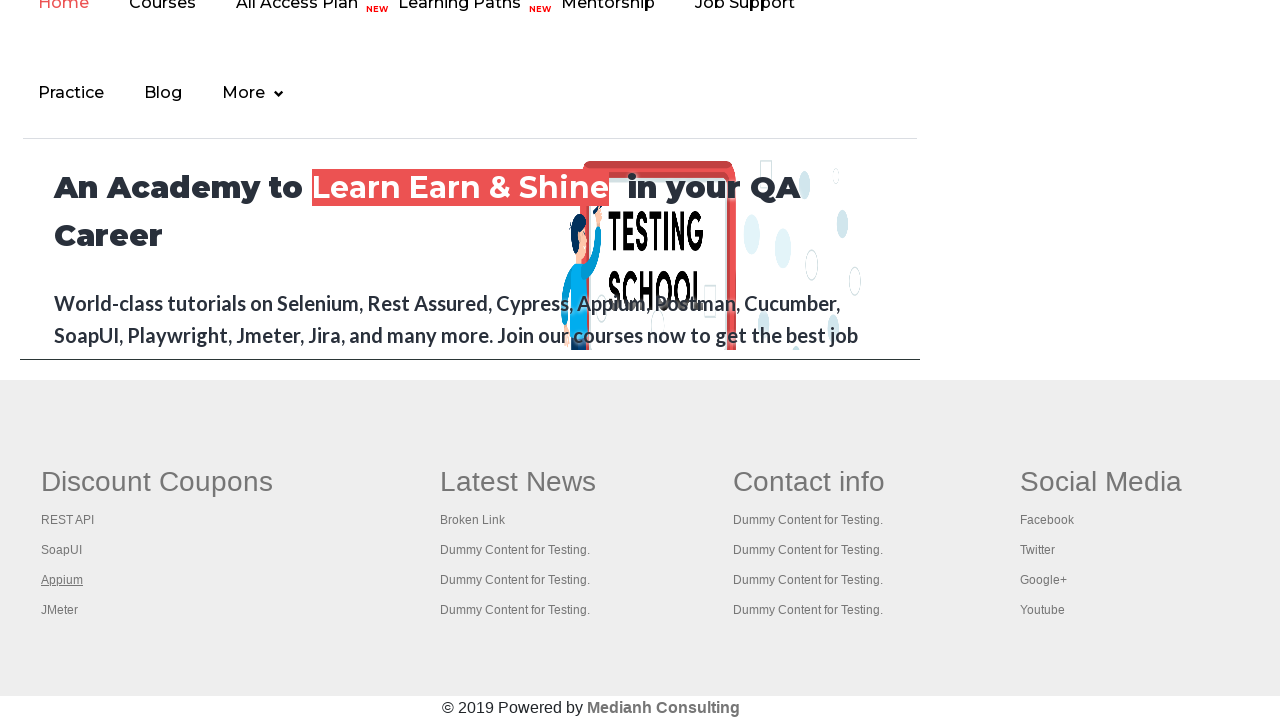

Opened footer link 4 in new tab using Ctrl+Click at (60, 610) on #gf-BIG >> xpath=//table/tbody/tr/td[1]/ul >> a >> nth=4
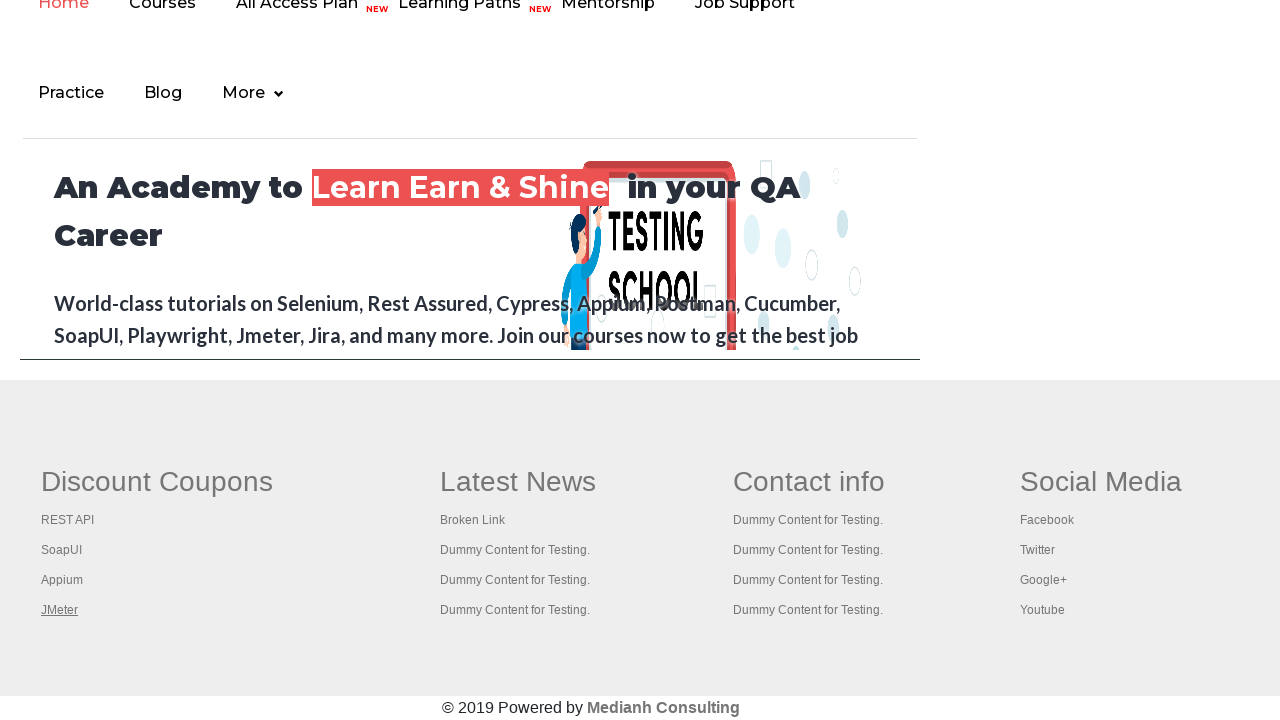

Retrieved all open tabs (5 tabs total)
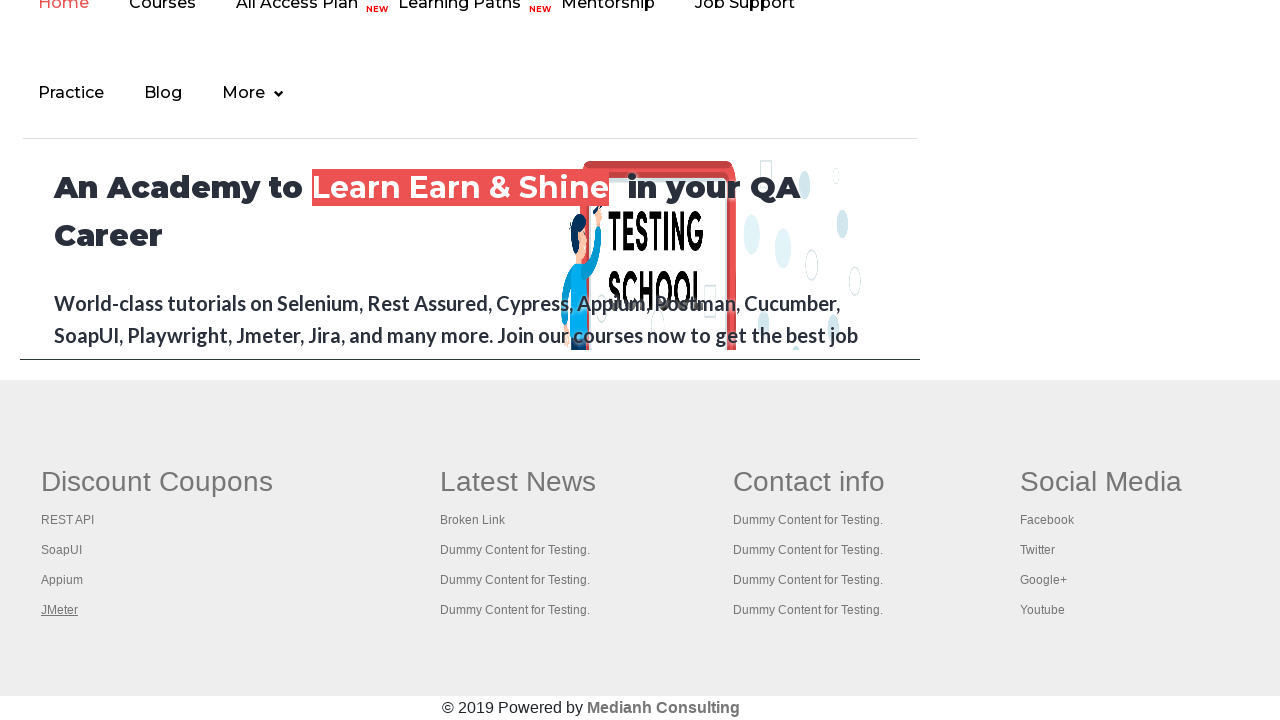

Switched to another tab
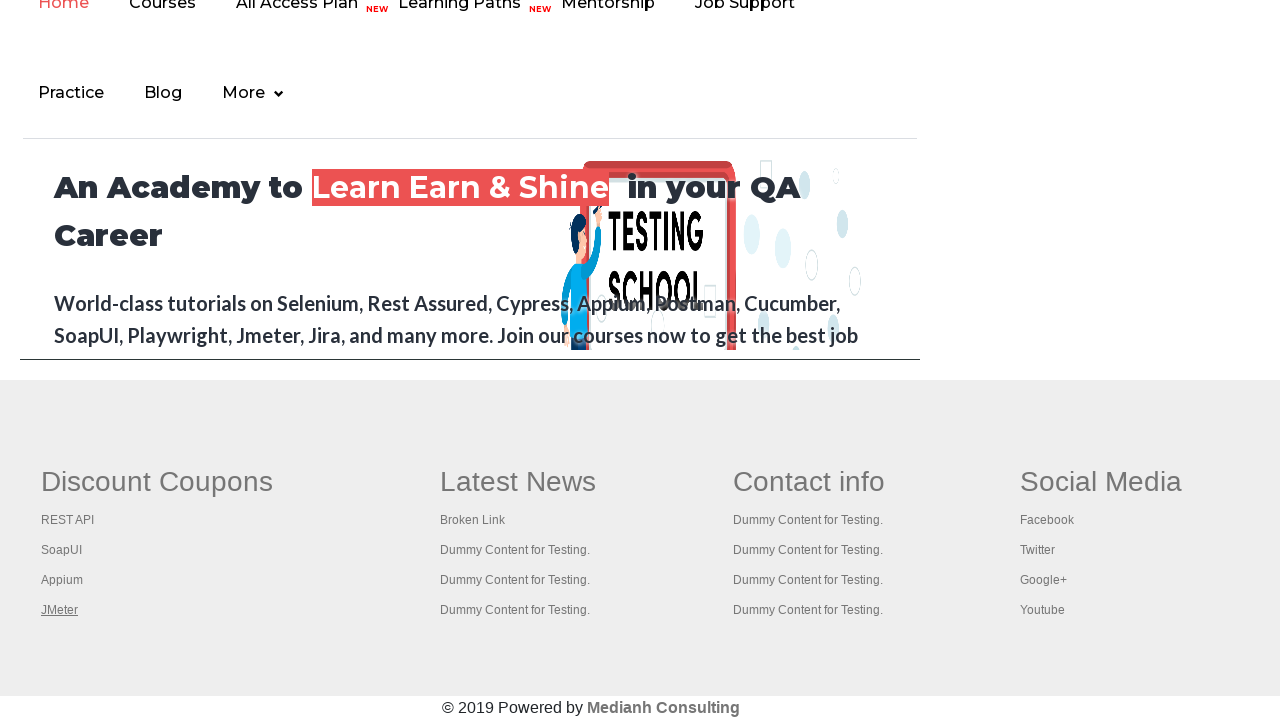

Waited for tab page to load (domcontentloaded state)
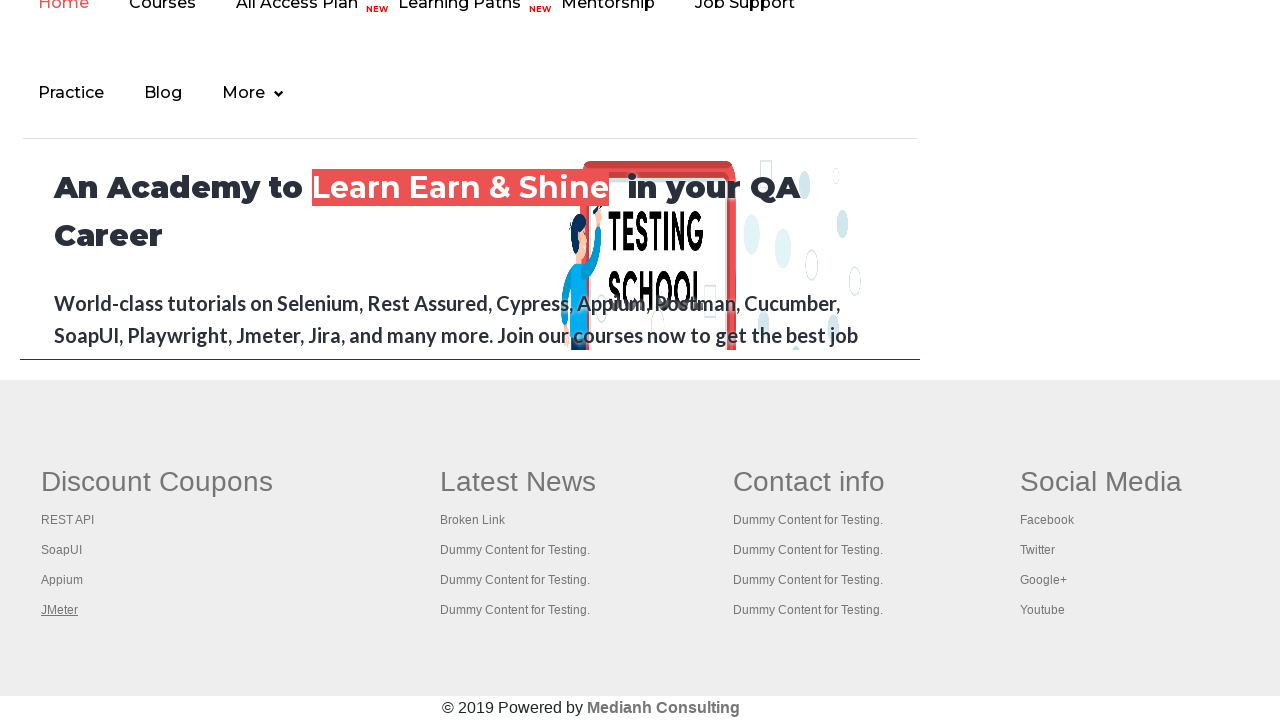

Switched to another tab
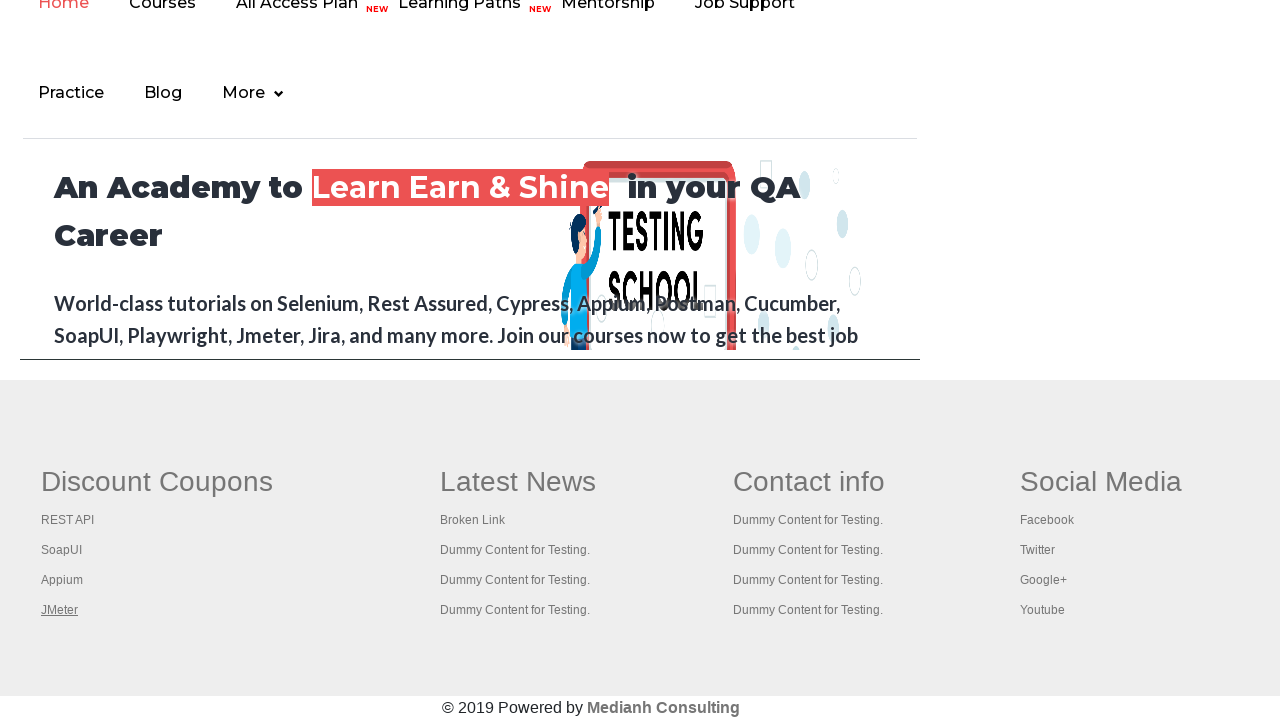

Waited for tab page to load (domcontentloaded state)
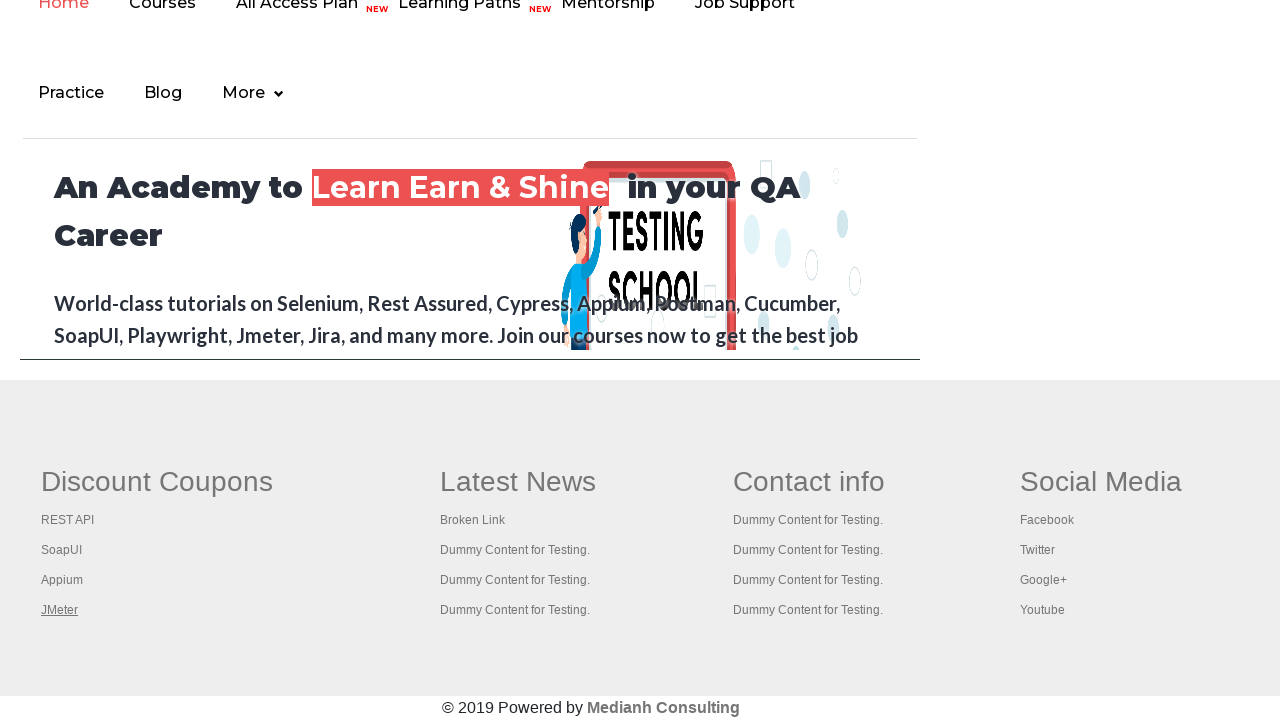

Switched to another tab
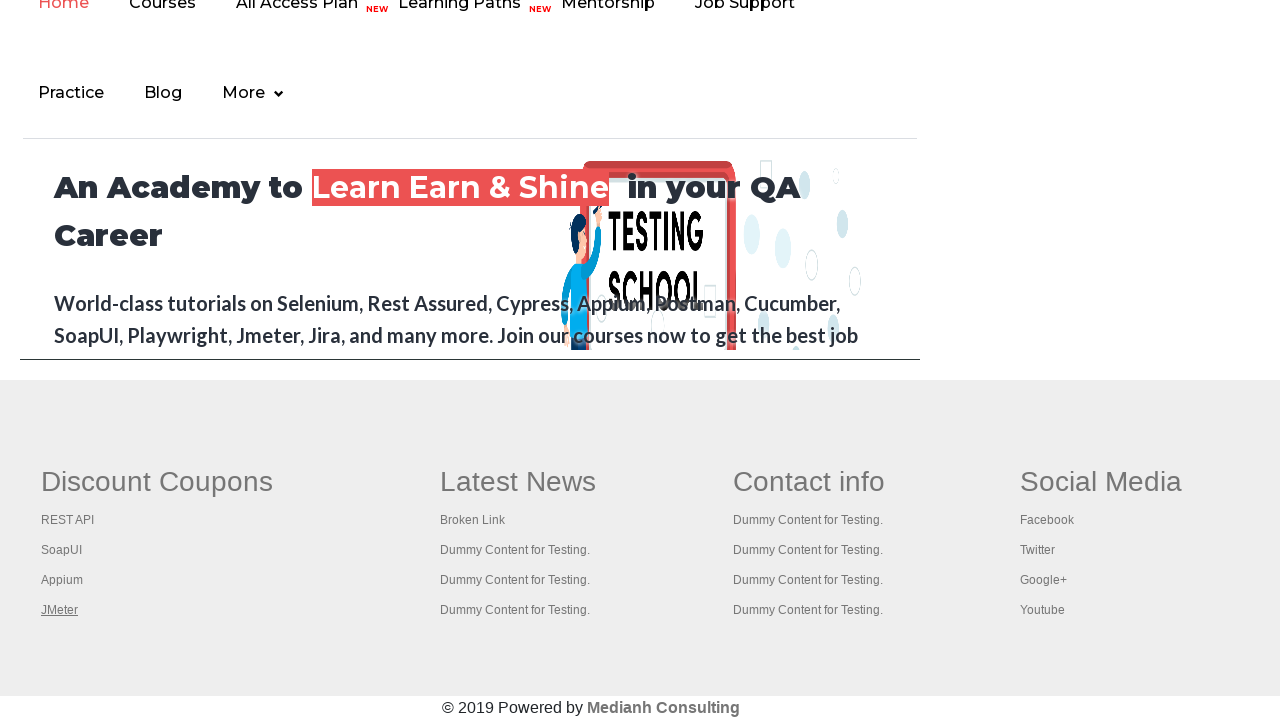

Waited for tab page to load (domcontentloaded state)
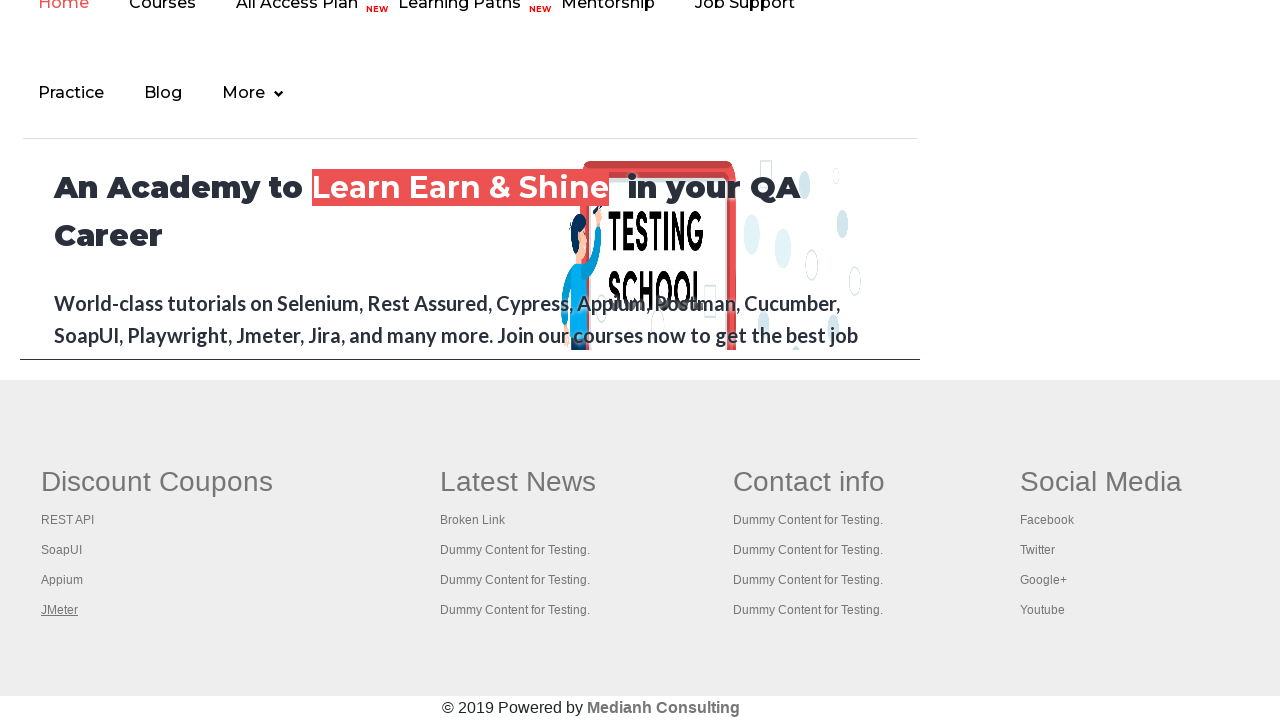

Switched to another tab
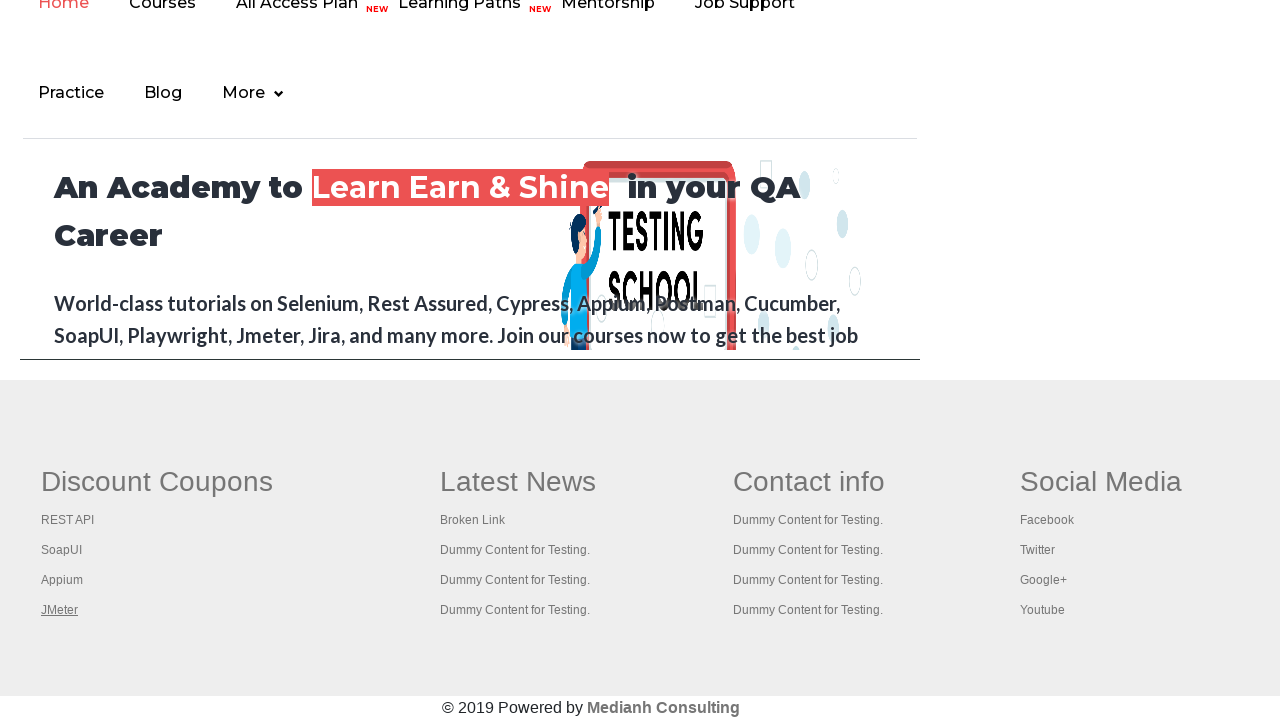

Waited for tab page to load (domcontentloaded state)
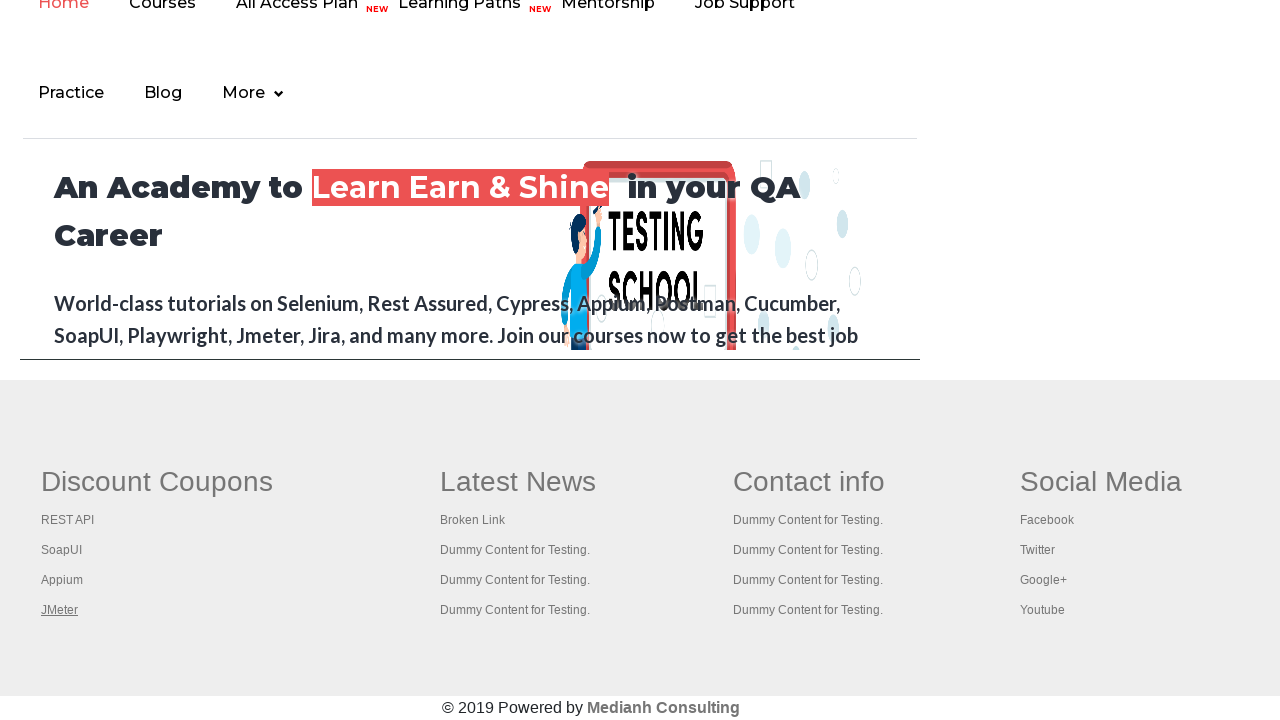

Switched to another tab
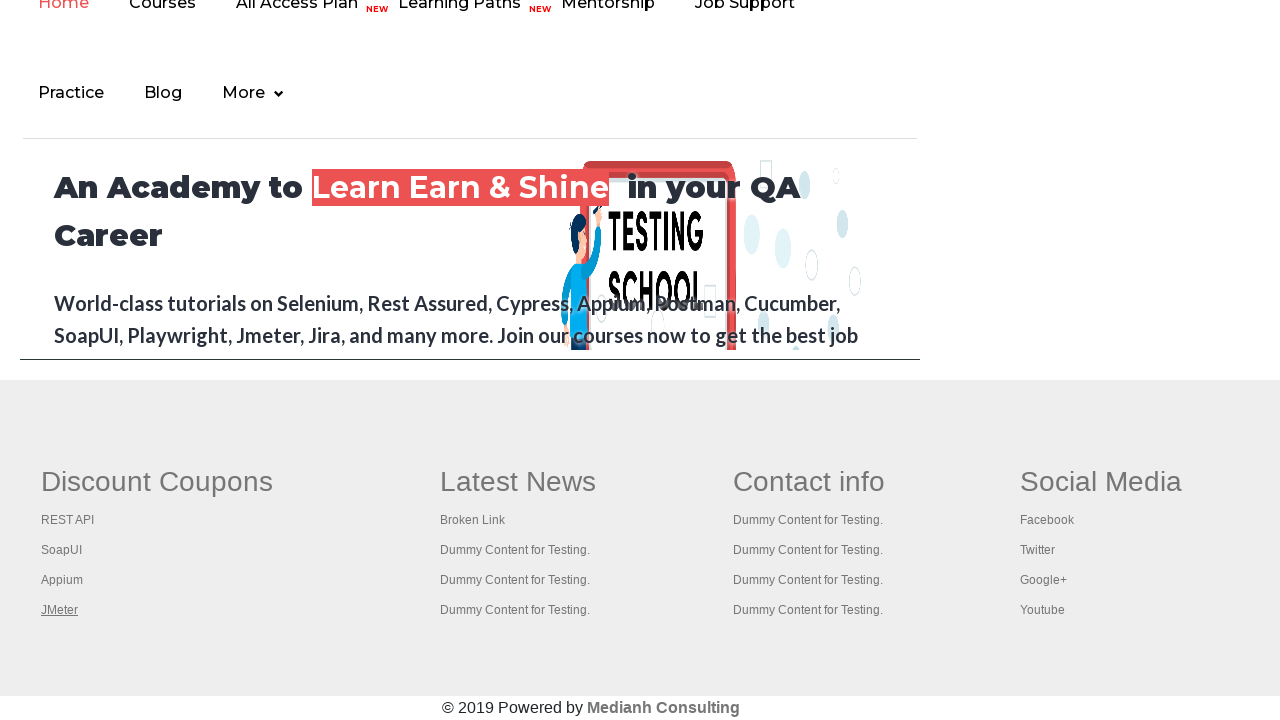

Waited for tab page to load (domcontentloaded state)
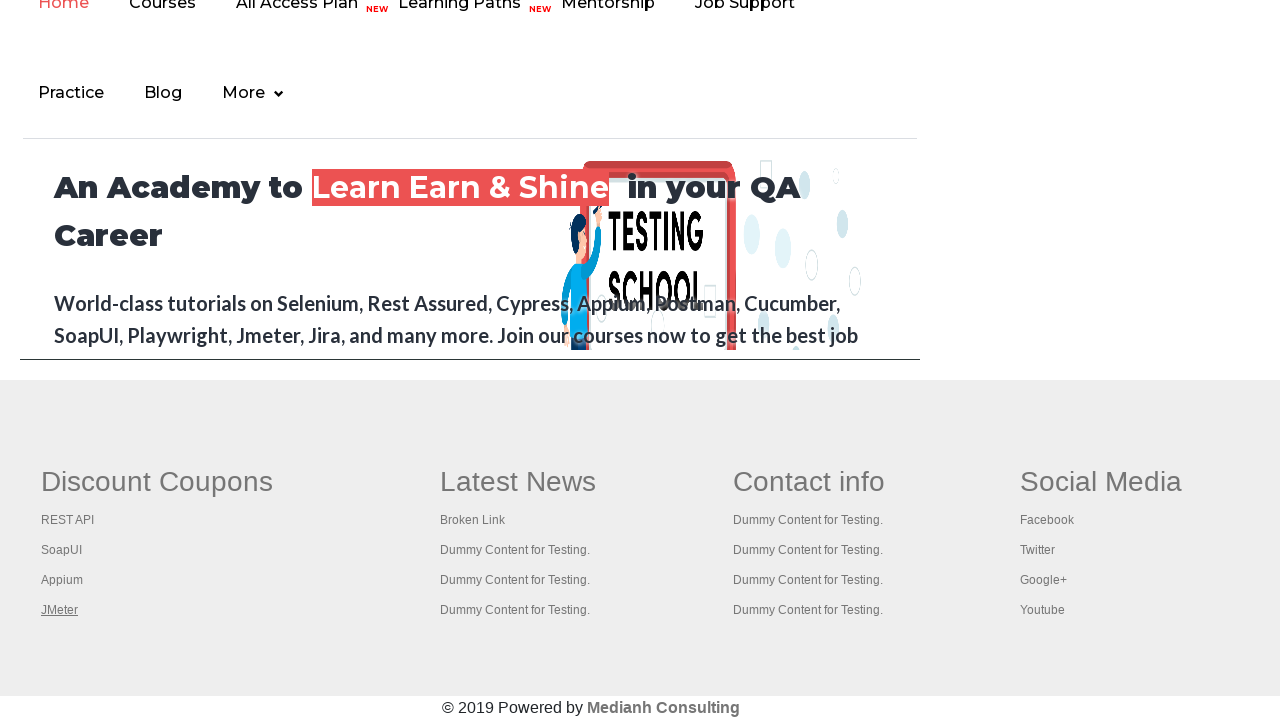

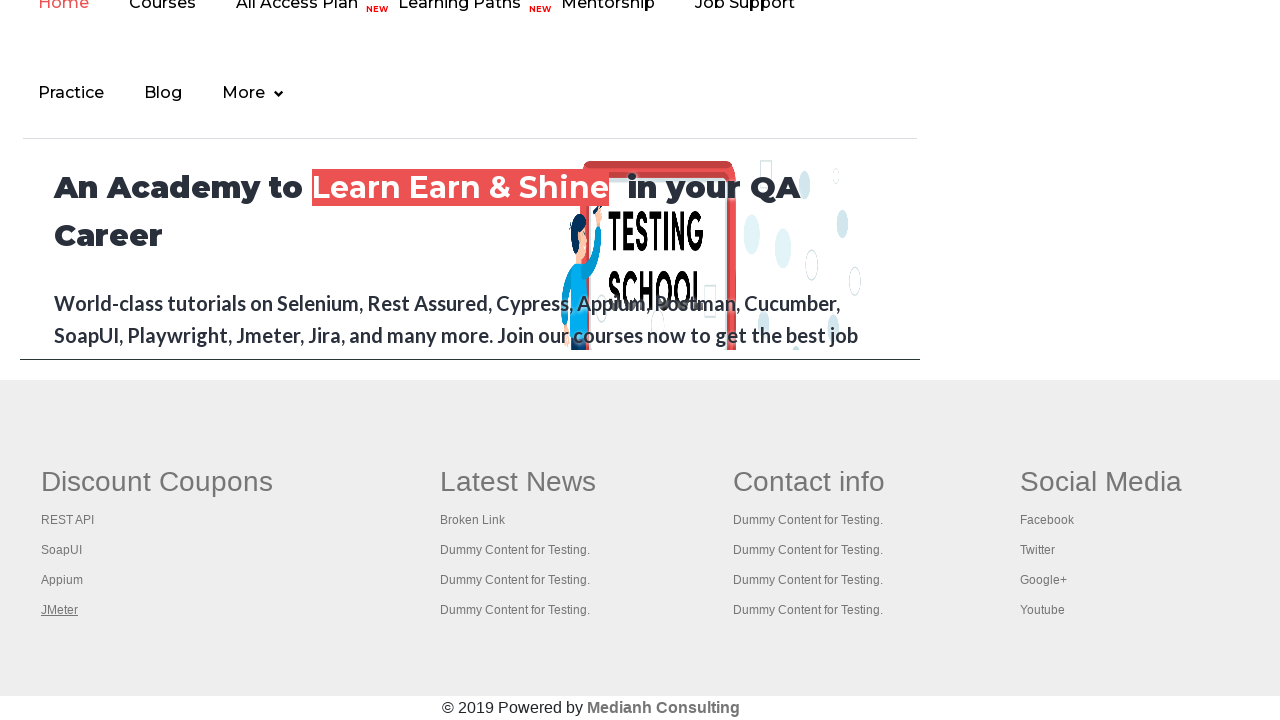